Tests a text box form by filling in user information fields using keyboard actions and then submitting the form

Starting URL: https://demoqa.com/text-box

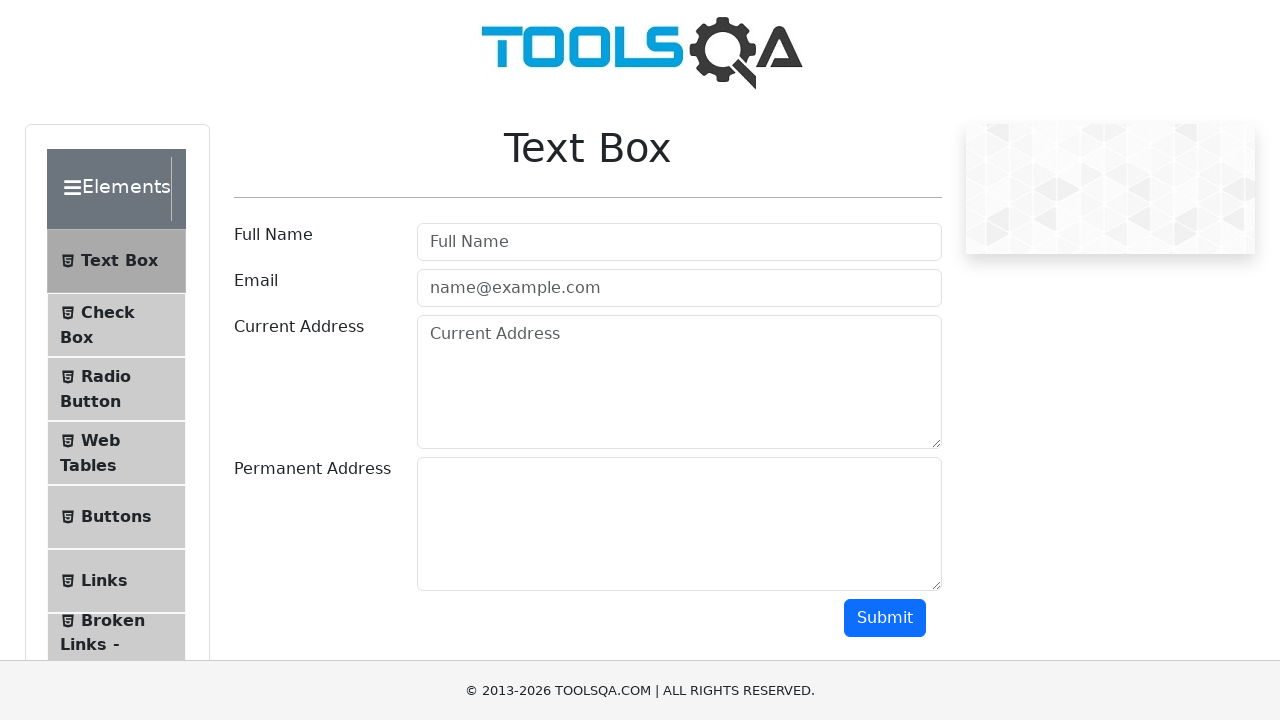

Filled username field with 'pradeep' on input#userName
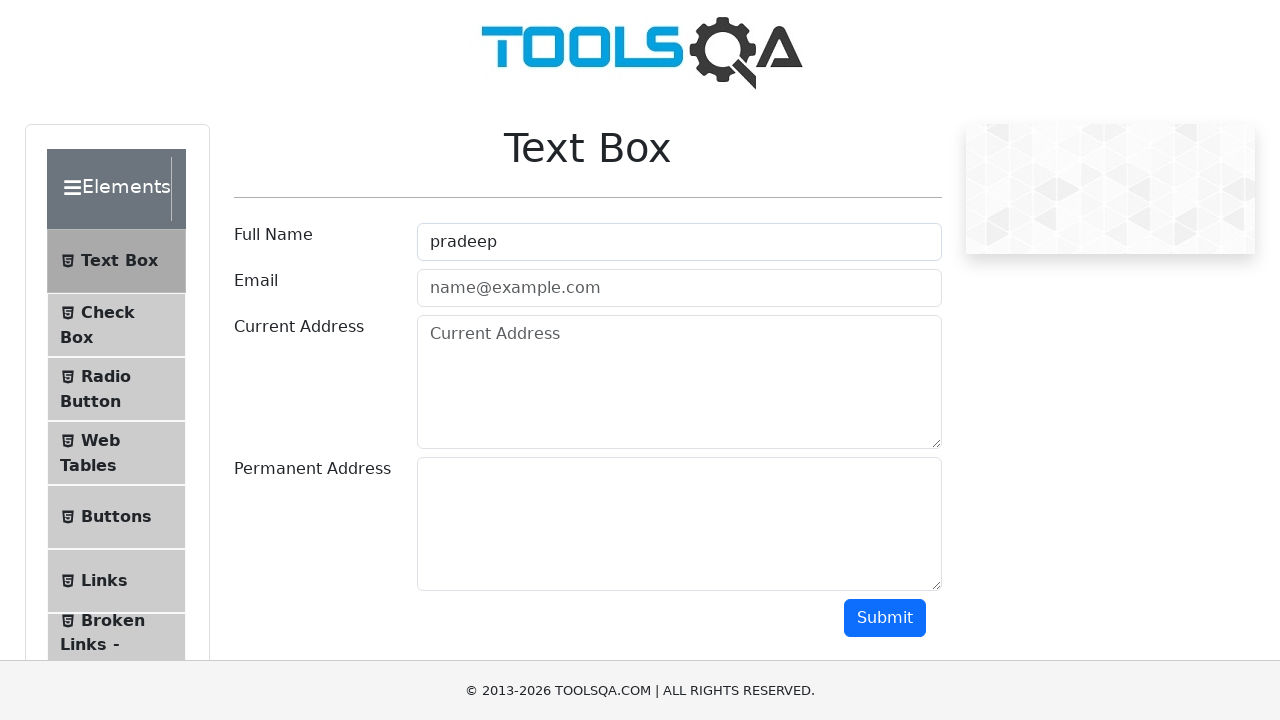

Filled email field with 'pradeep@gmail.com' on input#userEmail
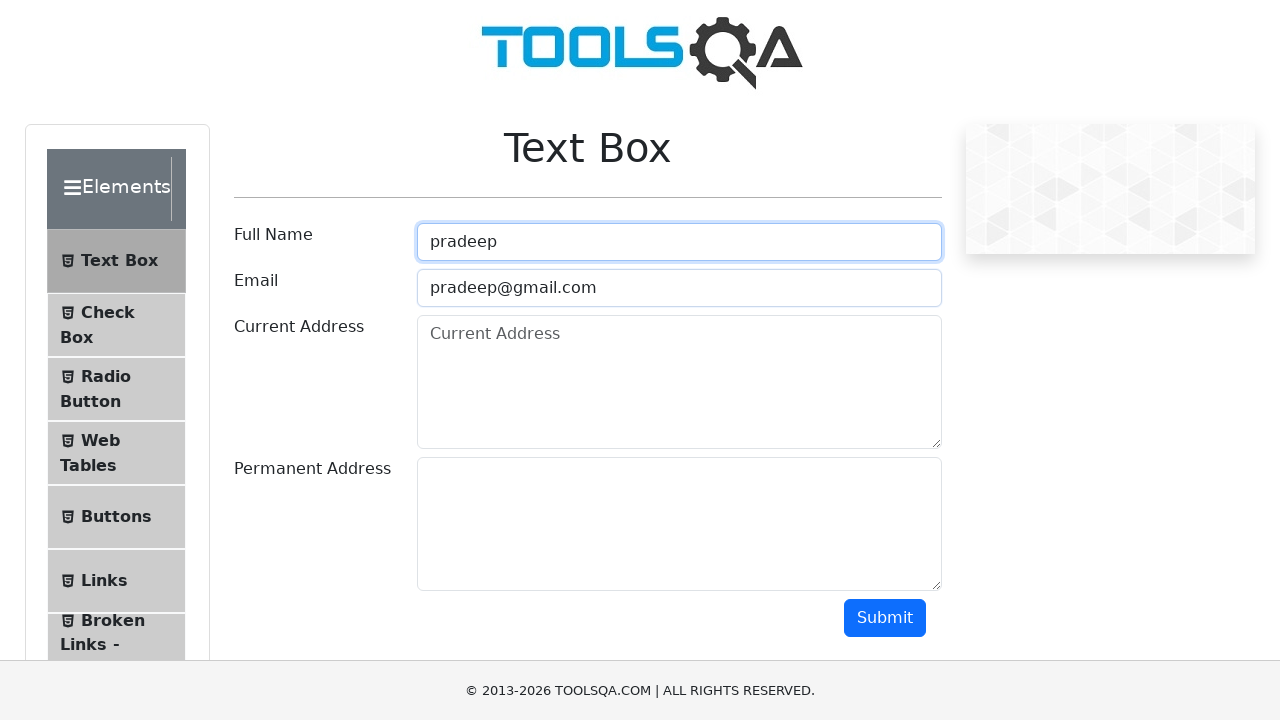

Filled current address field with 'Velocity katraj' on textarea#currentAddress
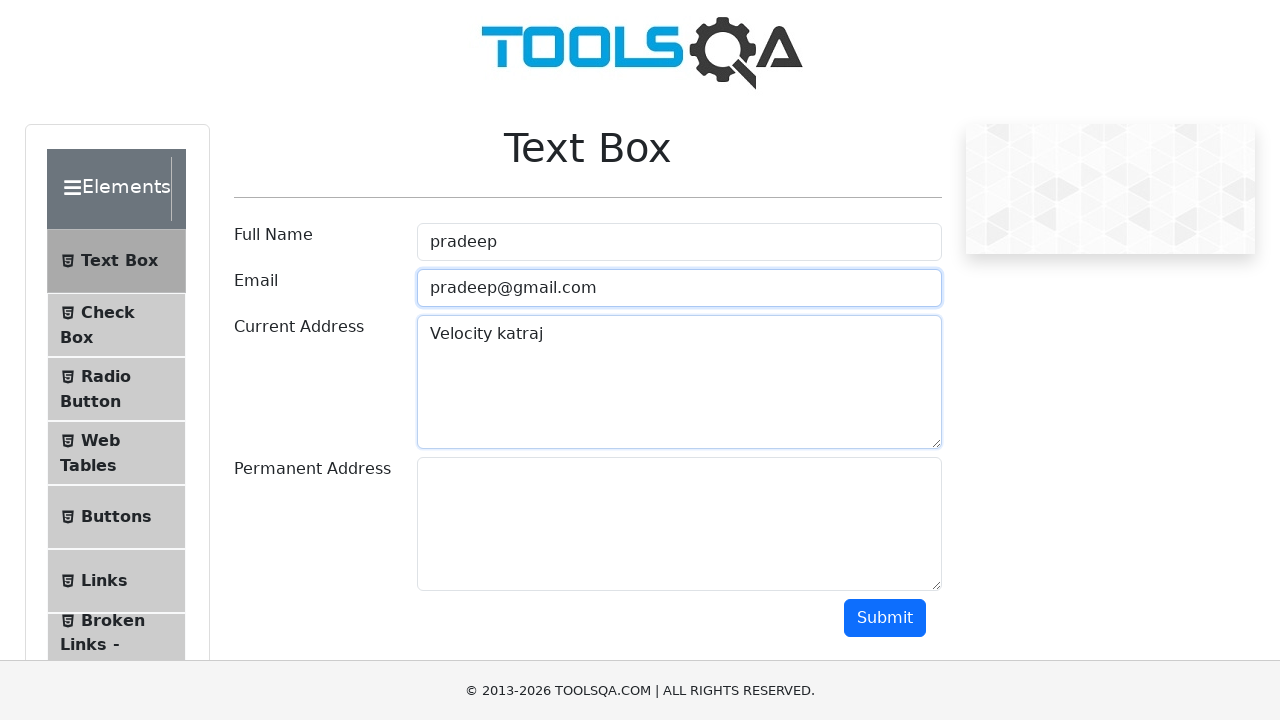

Clicked on current address field at (679, 382) on textarea#currentAddress
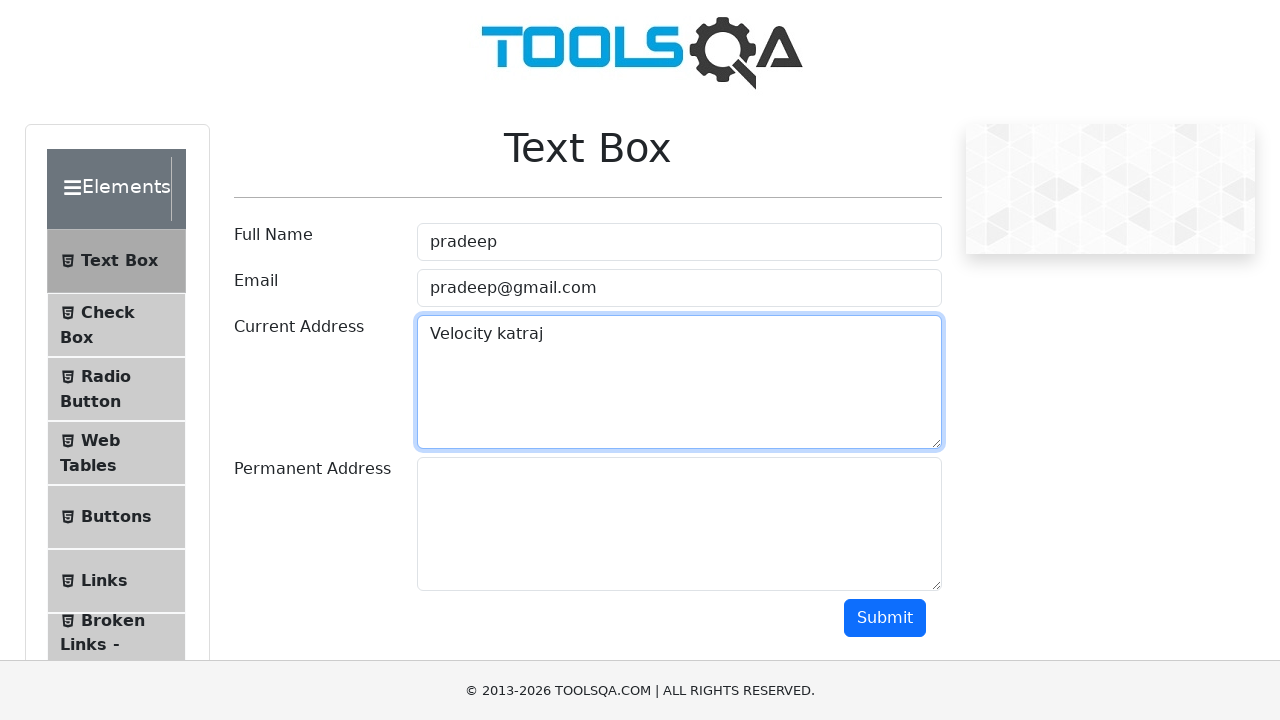

Selected all text in current address field using Ctrl+A
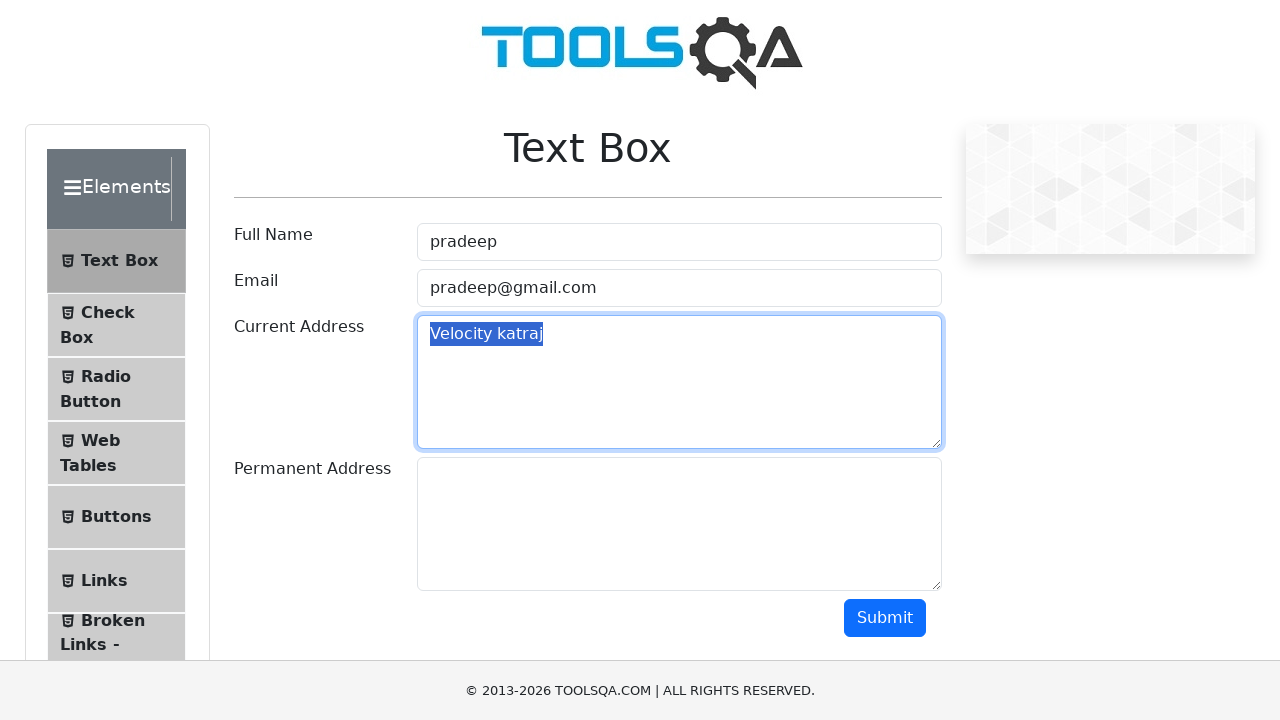

Copied current address text using Ctrl+C
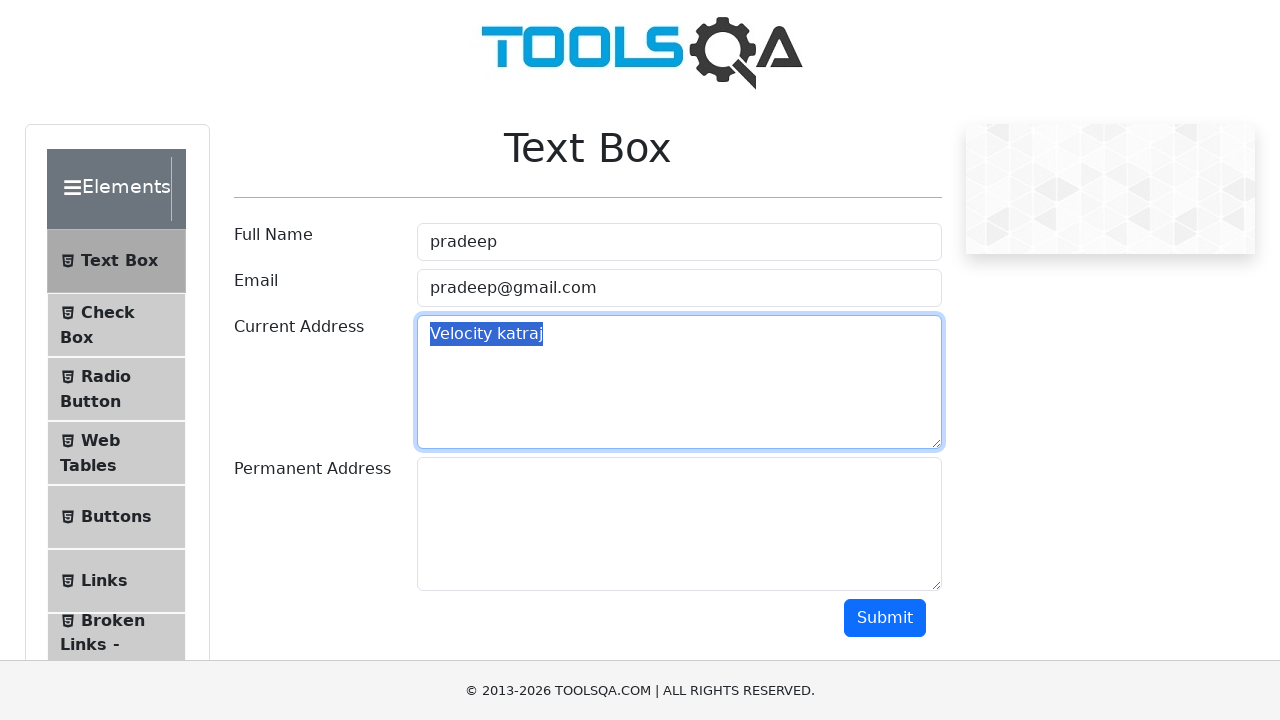

Clicked on permanent address field at (679, 524) on textarea#permanentAddress
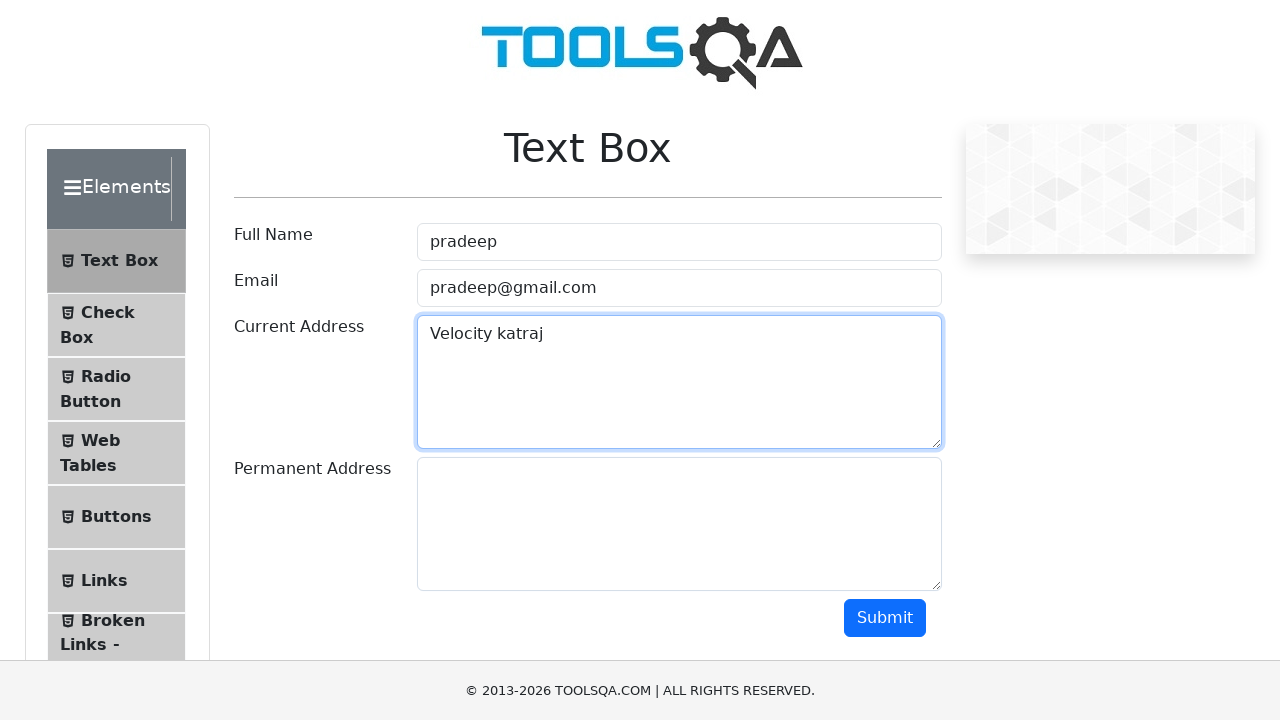

Pasted current address to permanent address field using Ctrl+V
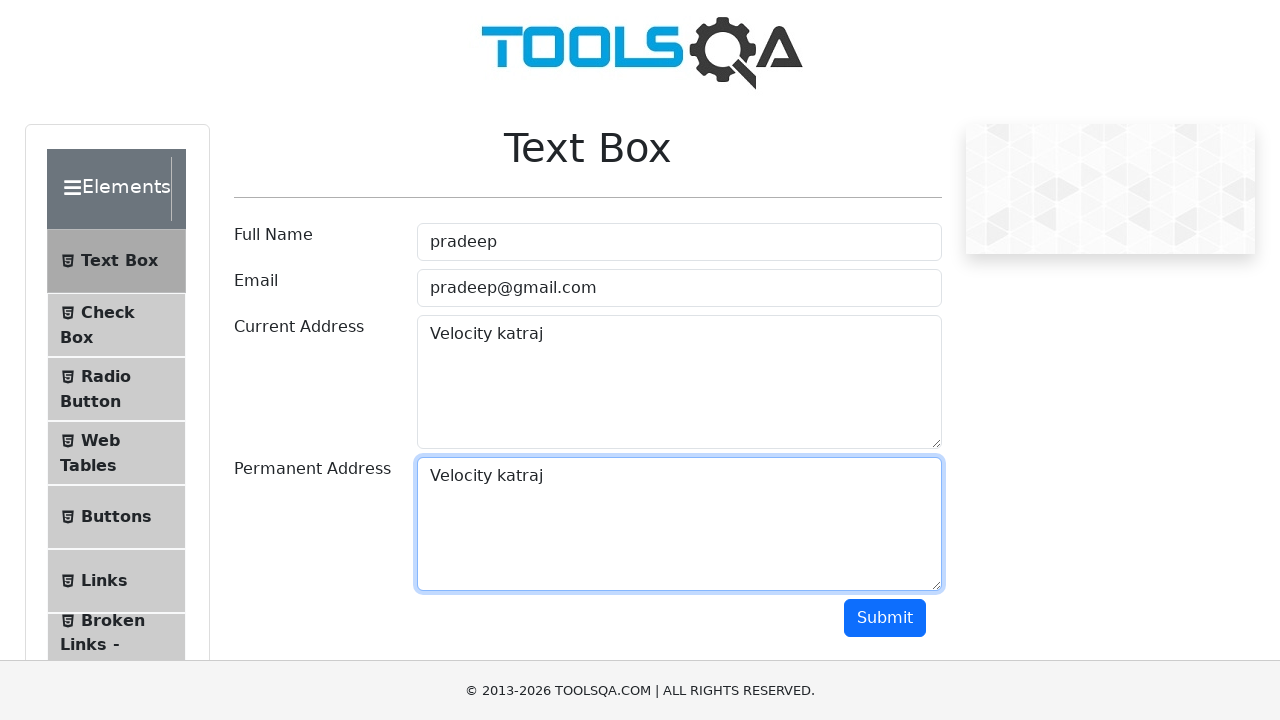

Scrolled down to view submit button
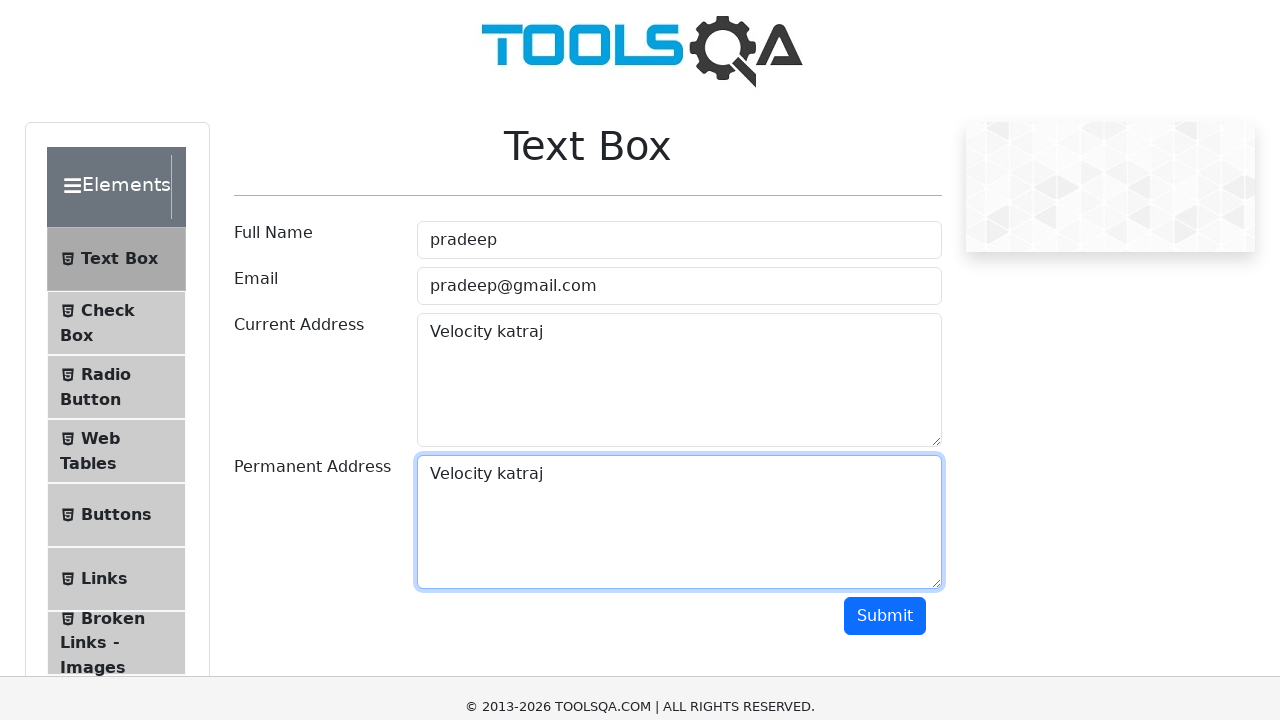

Clicked submit button to submit the form at (885, 118) on button#submit
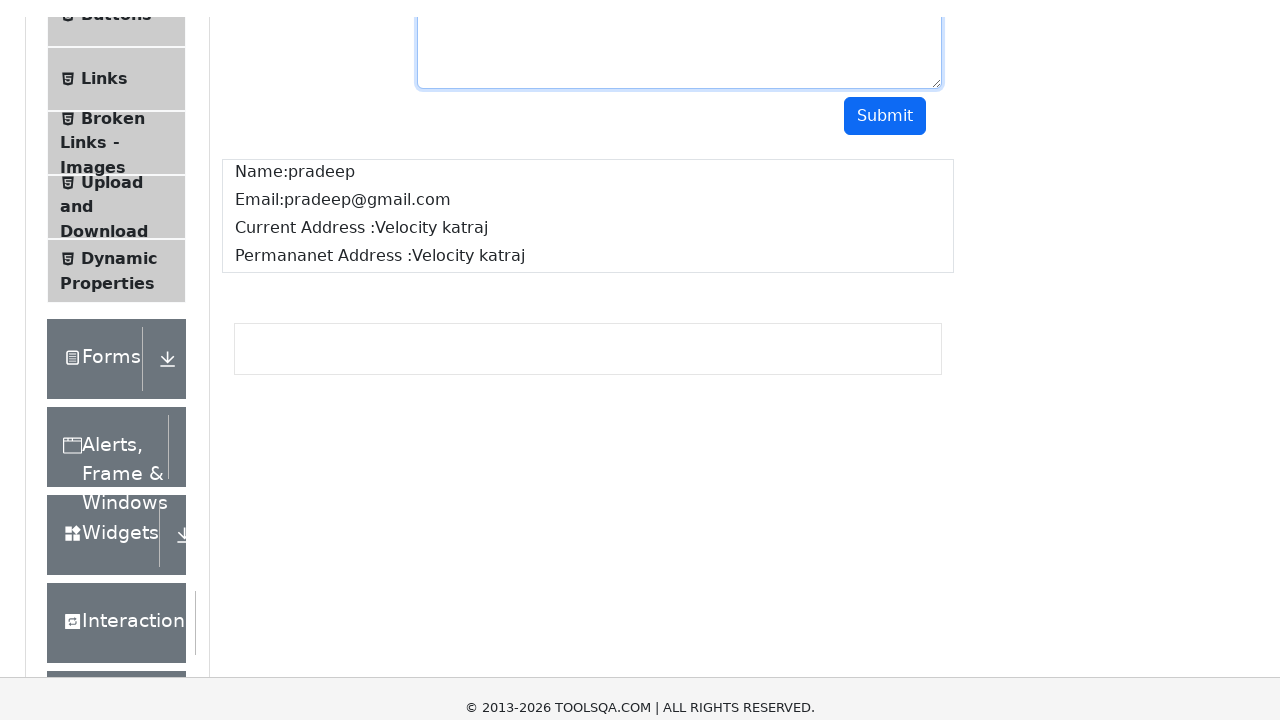

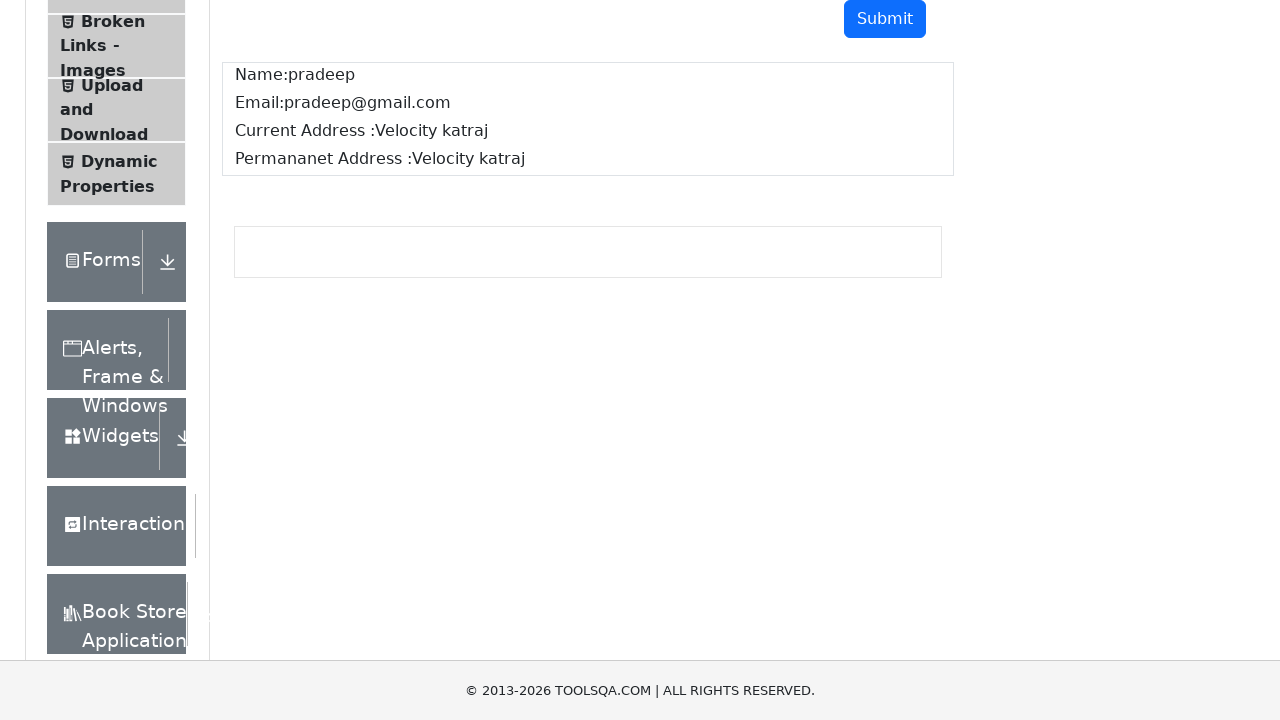